Tests window handling by clicking a link that opens a new tab, switching to the new tab, and verifying the page title is "New Window"

Starting URL: https://the-internet.herokuapp.com/windows

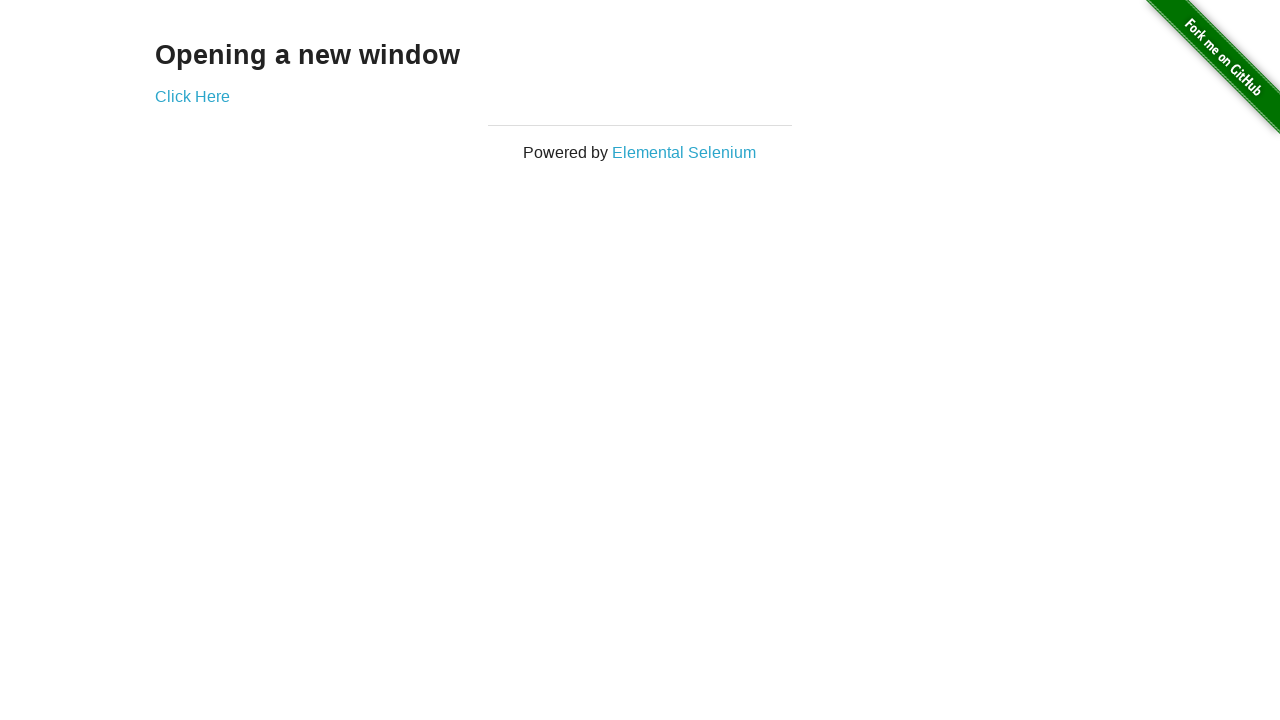

Clicked 'Click Here' link to open new tab at (192, 96) on text=Click Here
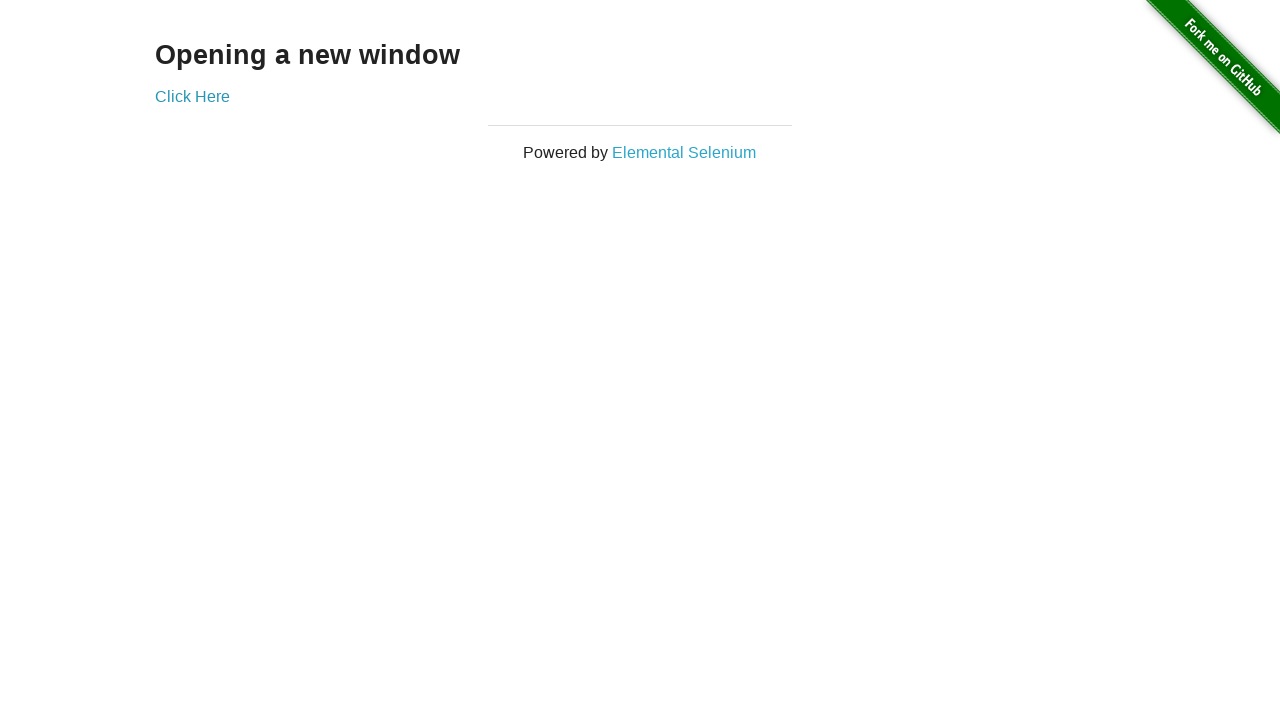

Captured new page/tab from context
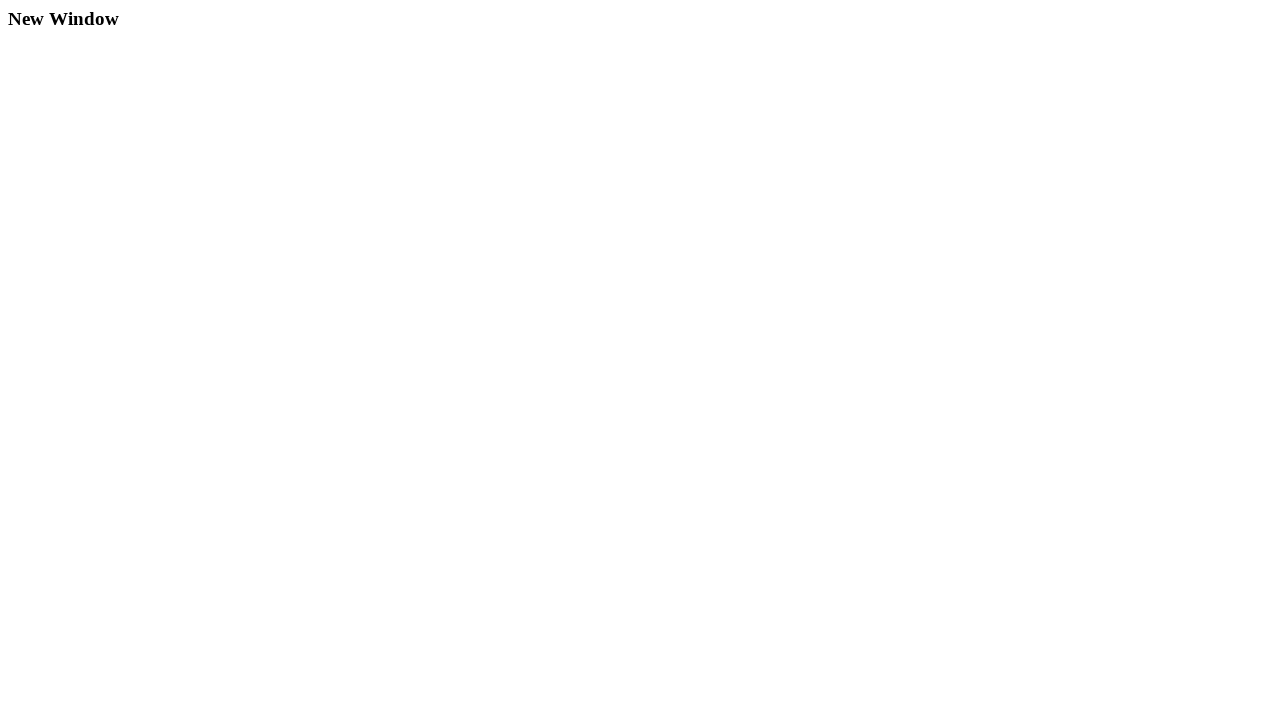

New page finished loading
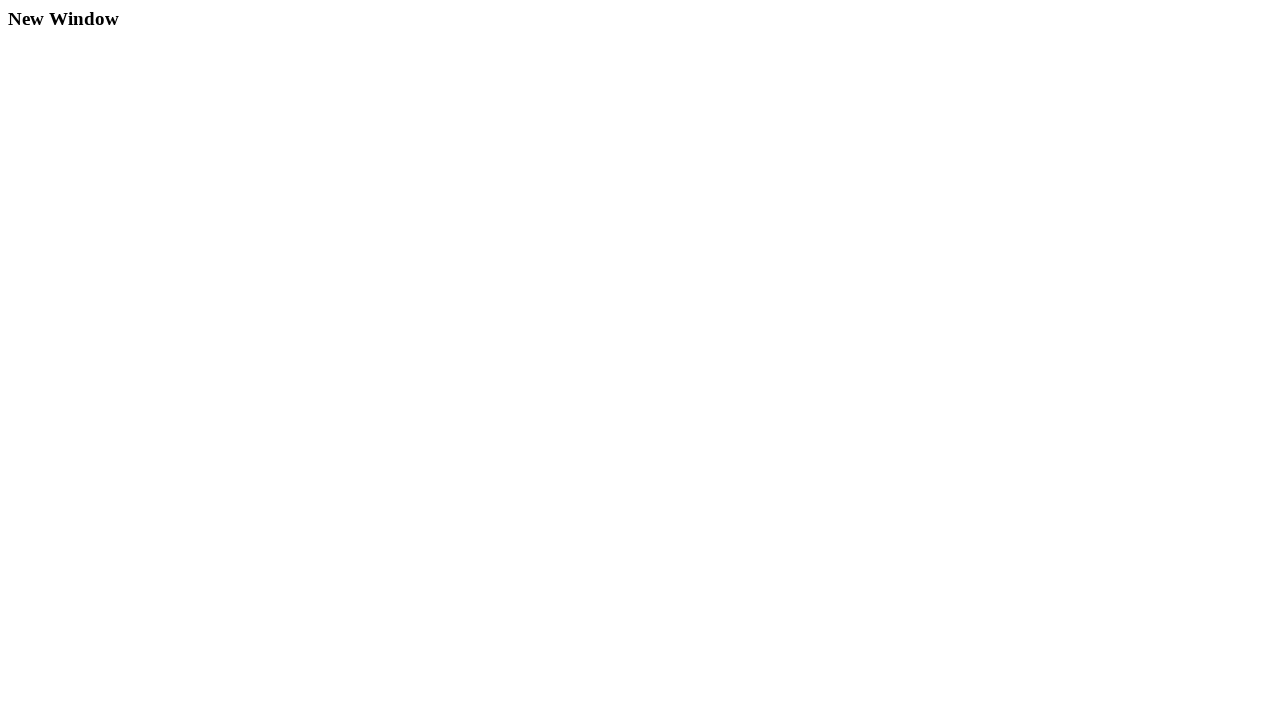

Retrieved page title: 'New Window'
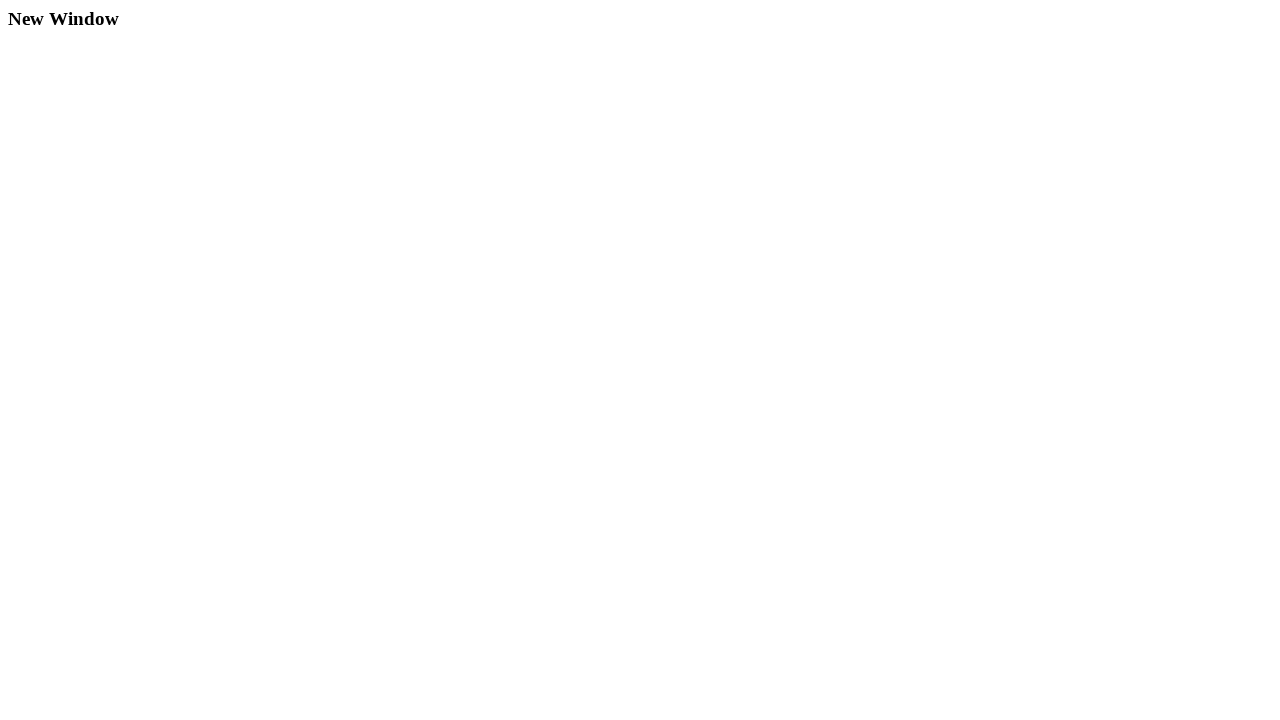

Verified page title is 'New Window'
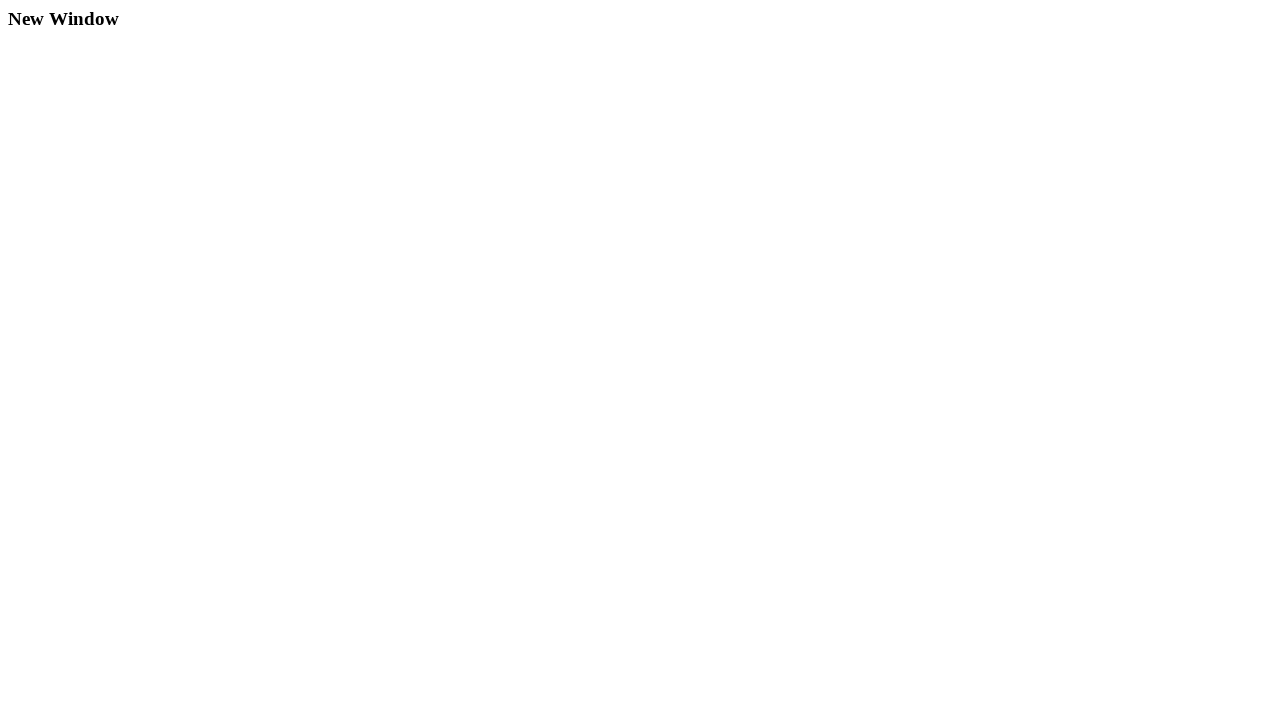

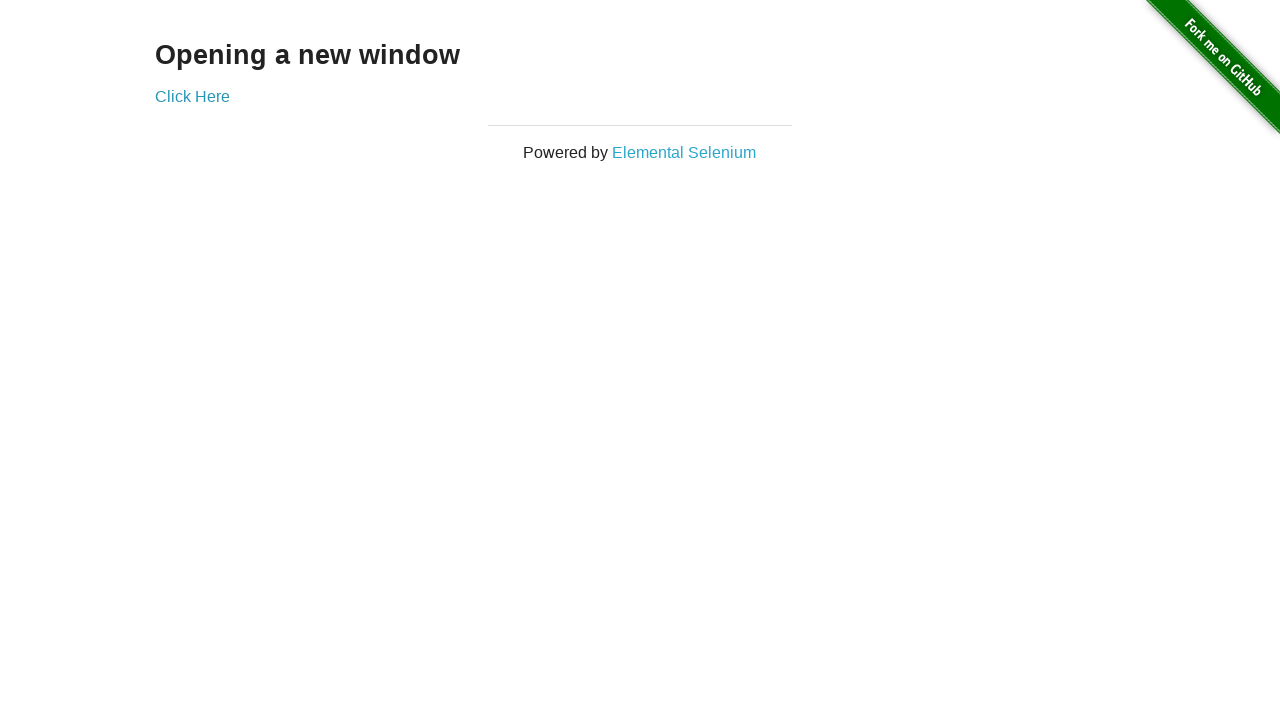